Tests table sorting functionality by clicking the "Due" column header twice to sort in descending order

Starting URL: http://the-internet.herokuapp.com/tables

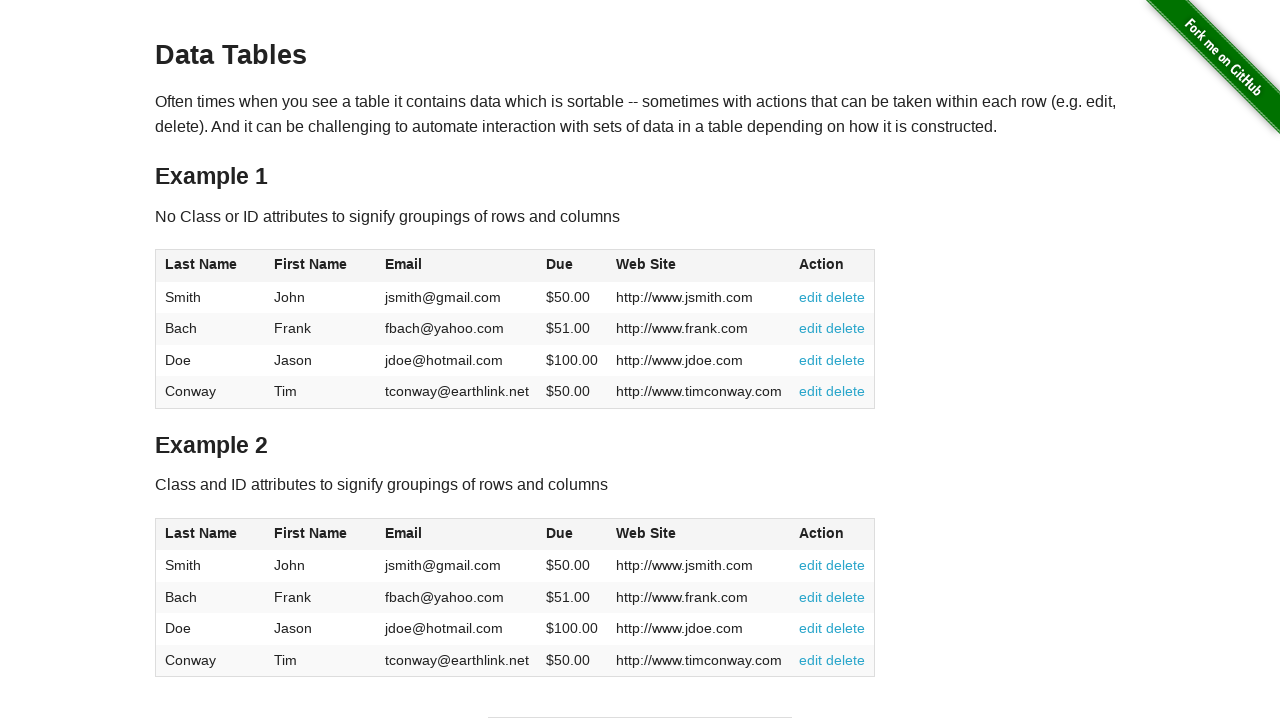

Clicked Due column header first time to sort ascending at (572, 266) on #table1 thead tr th:nth-of-type(4)
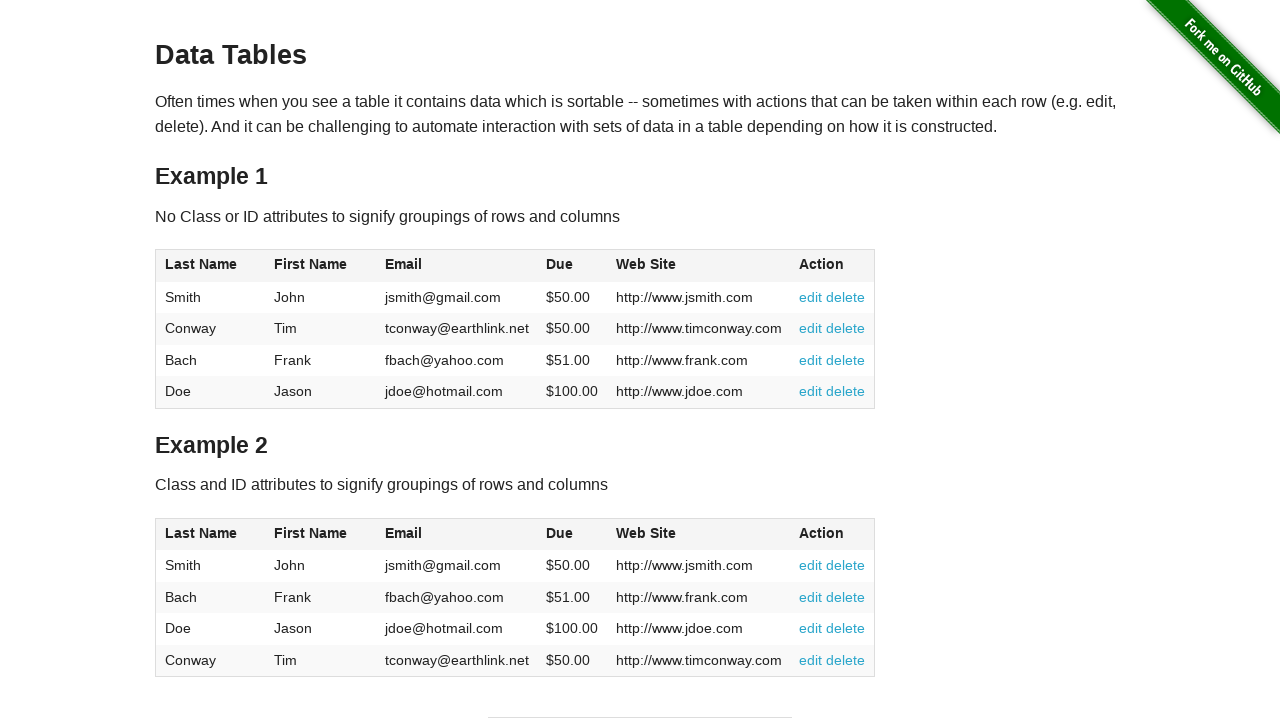

Clicked Due column header second time to sort descending at (572, 266) on #table1 thead tr th:nth-of-type(4)
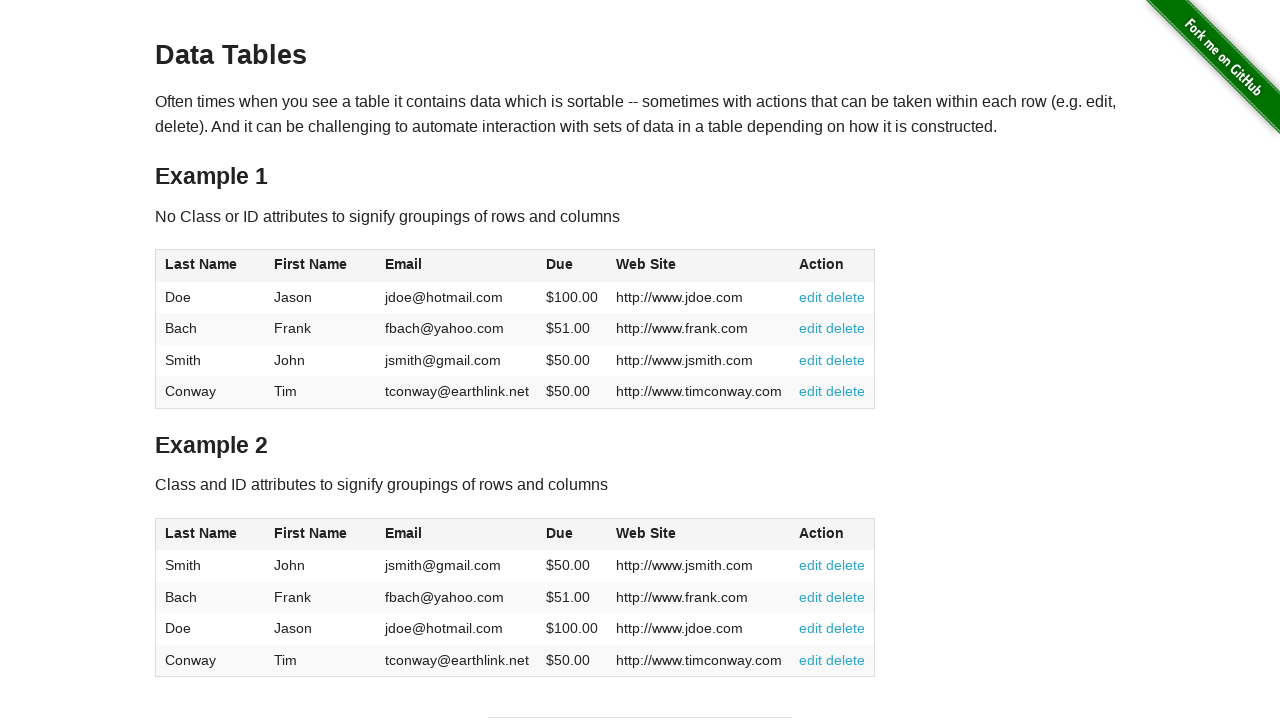

Waited for Due column cells to load
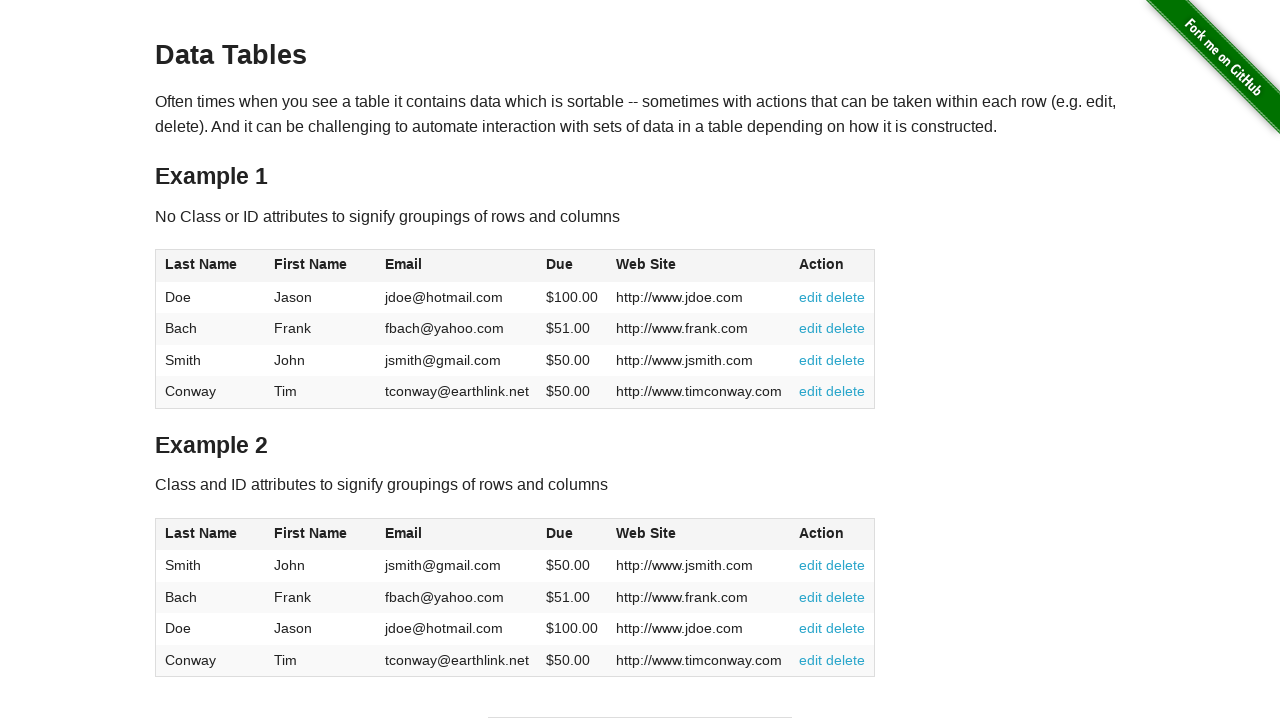

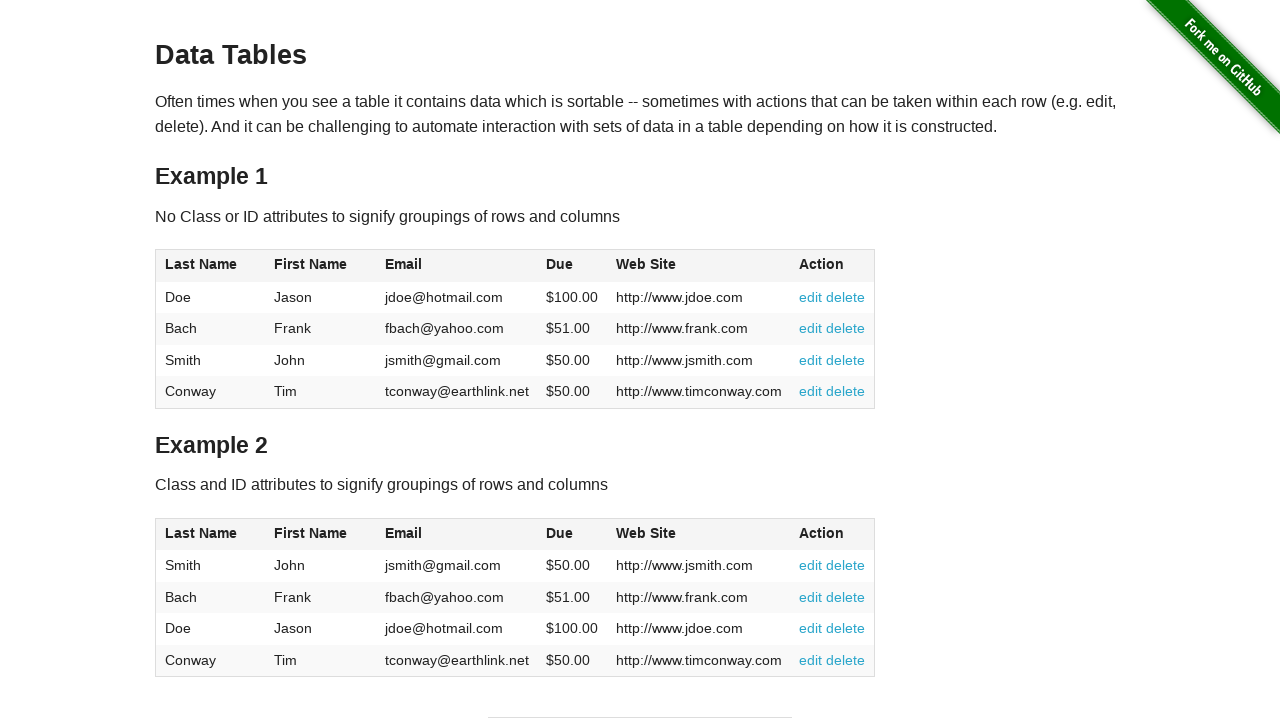